Tests drag and drop functionality by dragging an element to a target using the dragAndDrop method

Starting URL: https://jqueryui.com/droppable/

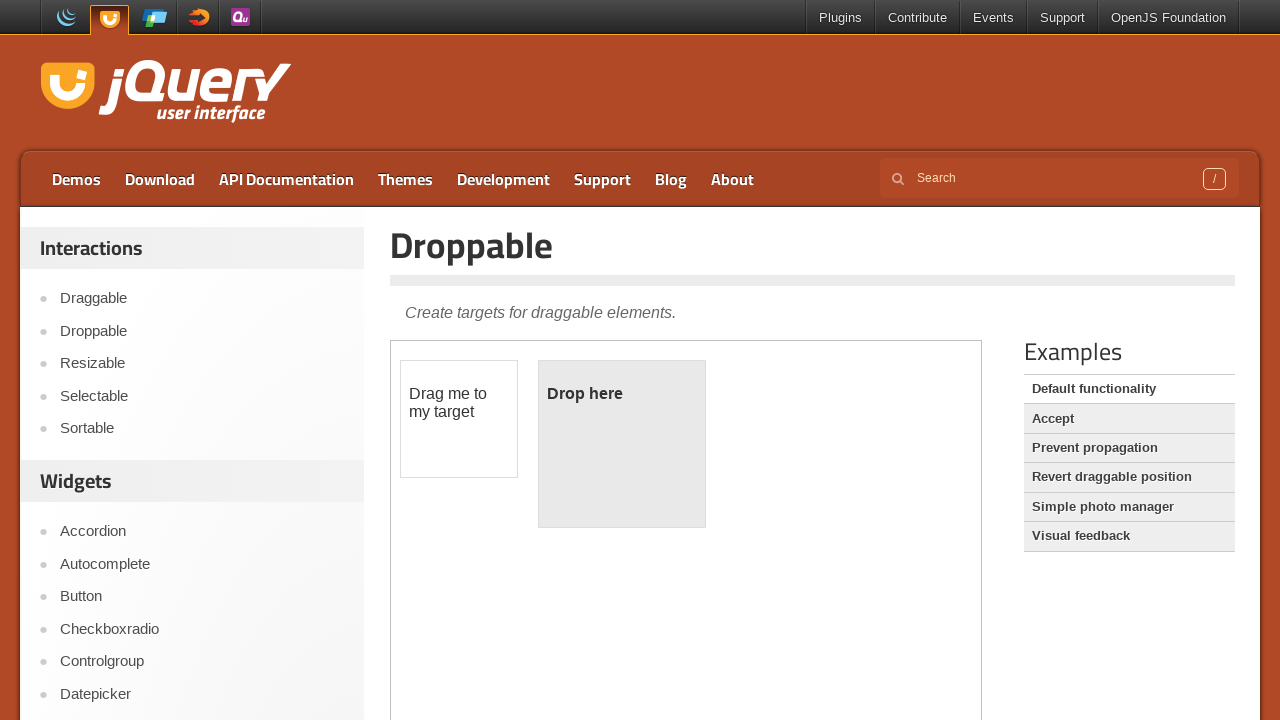

Dragged draggable element to droppable target within iframe at (622, 444)
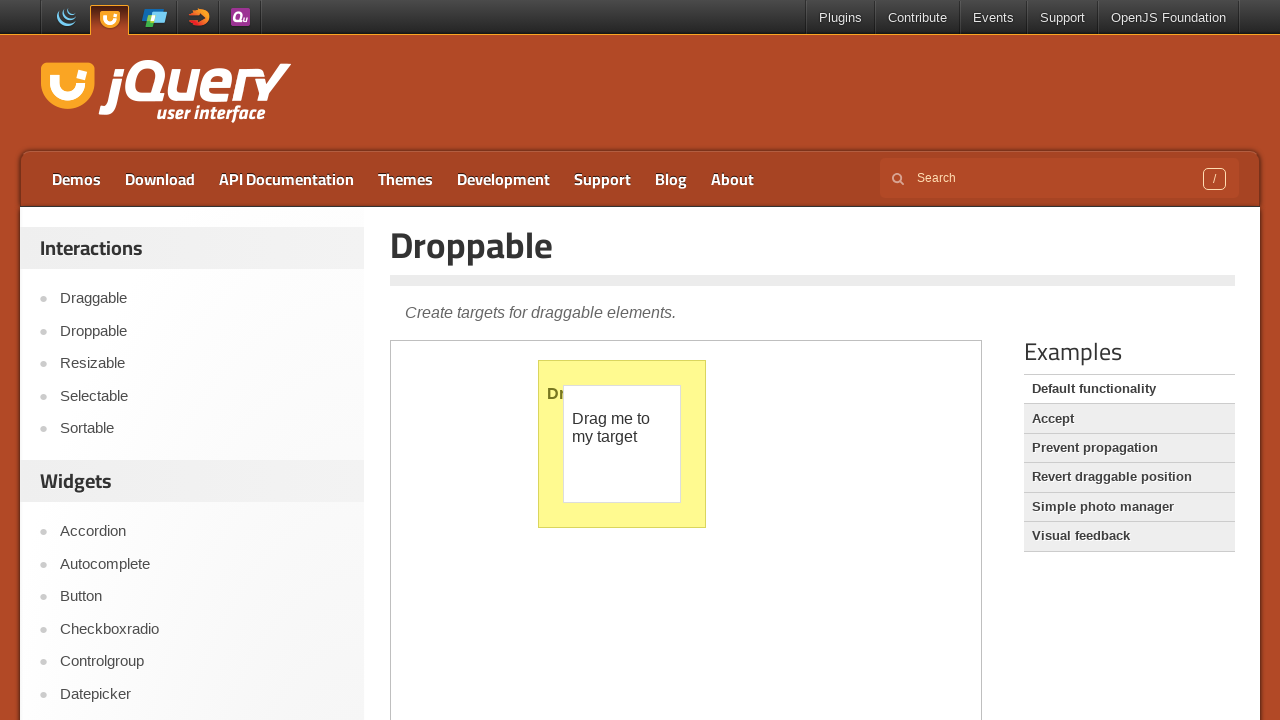

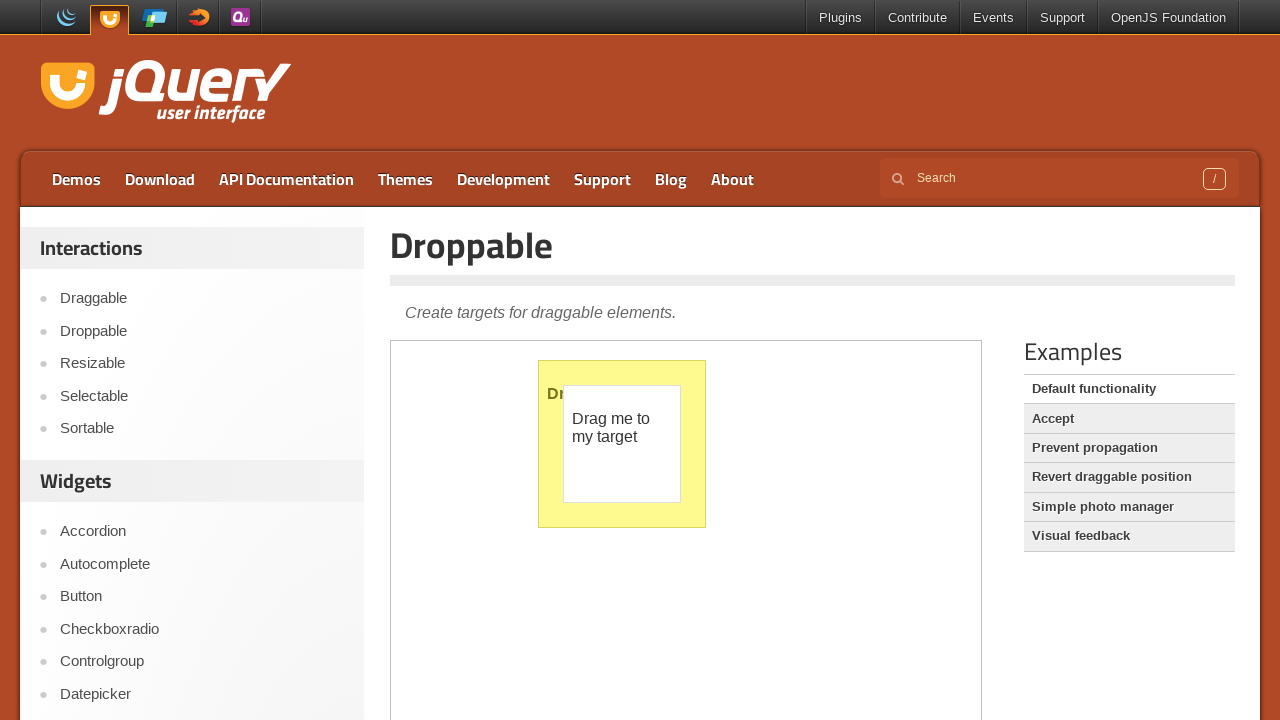